Navigates to FreeCRM homepage and verifies the page loads by checking that the page title and URL are accessible.

Starting URL: https://www.freecrm.com/

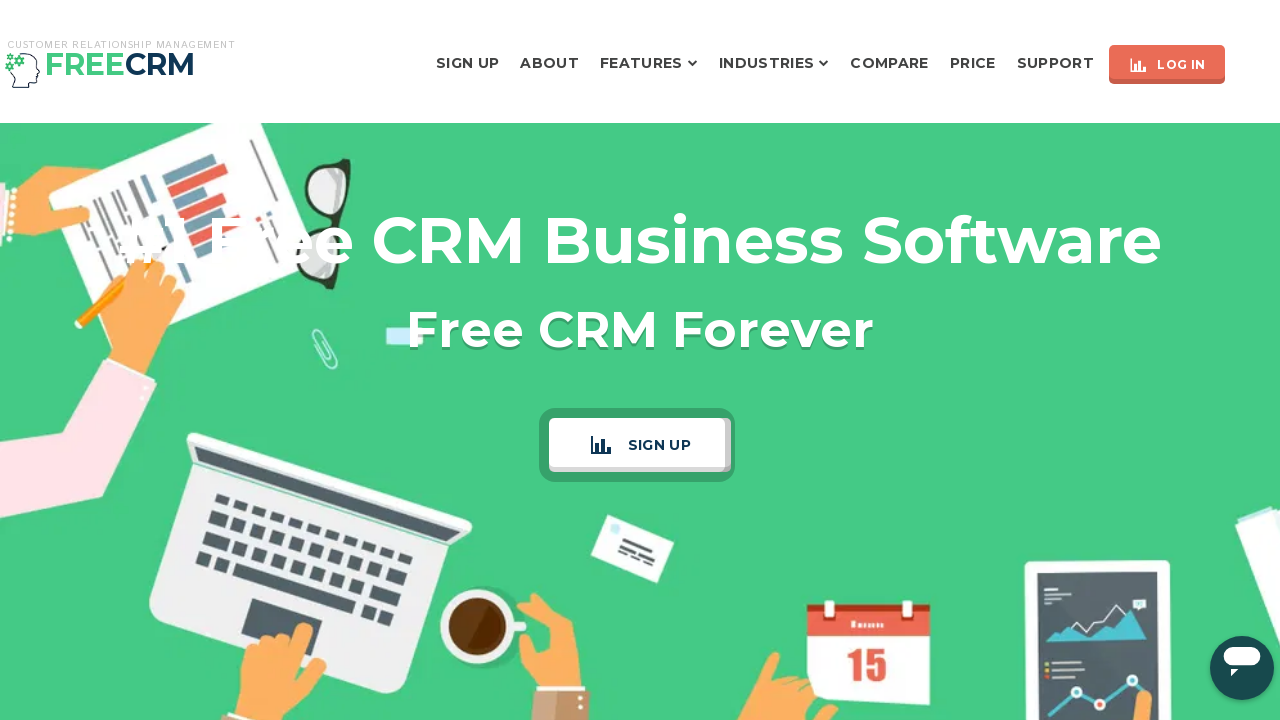

Set viewport size to 1920x1080
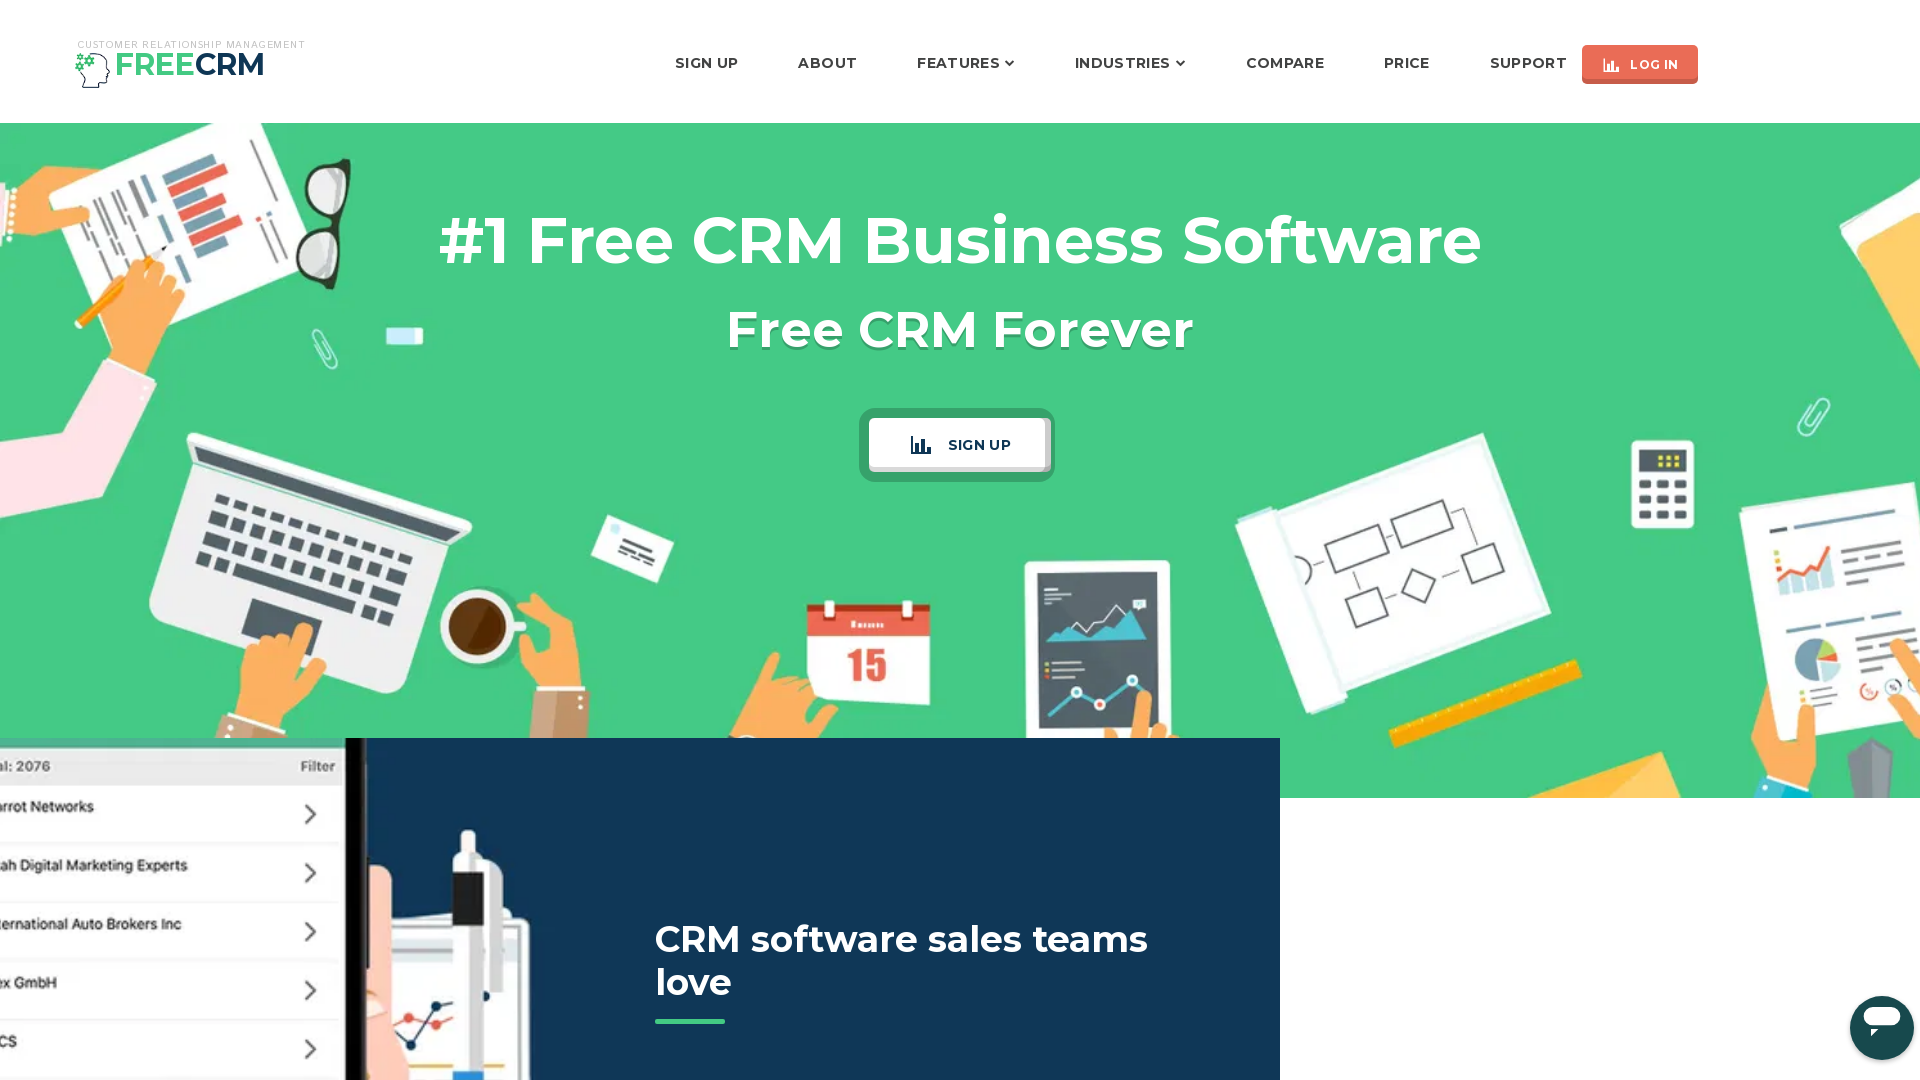

Waited for DOM content to load
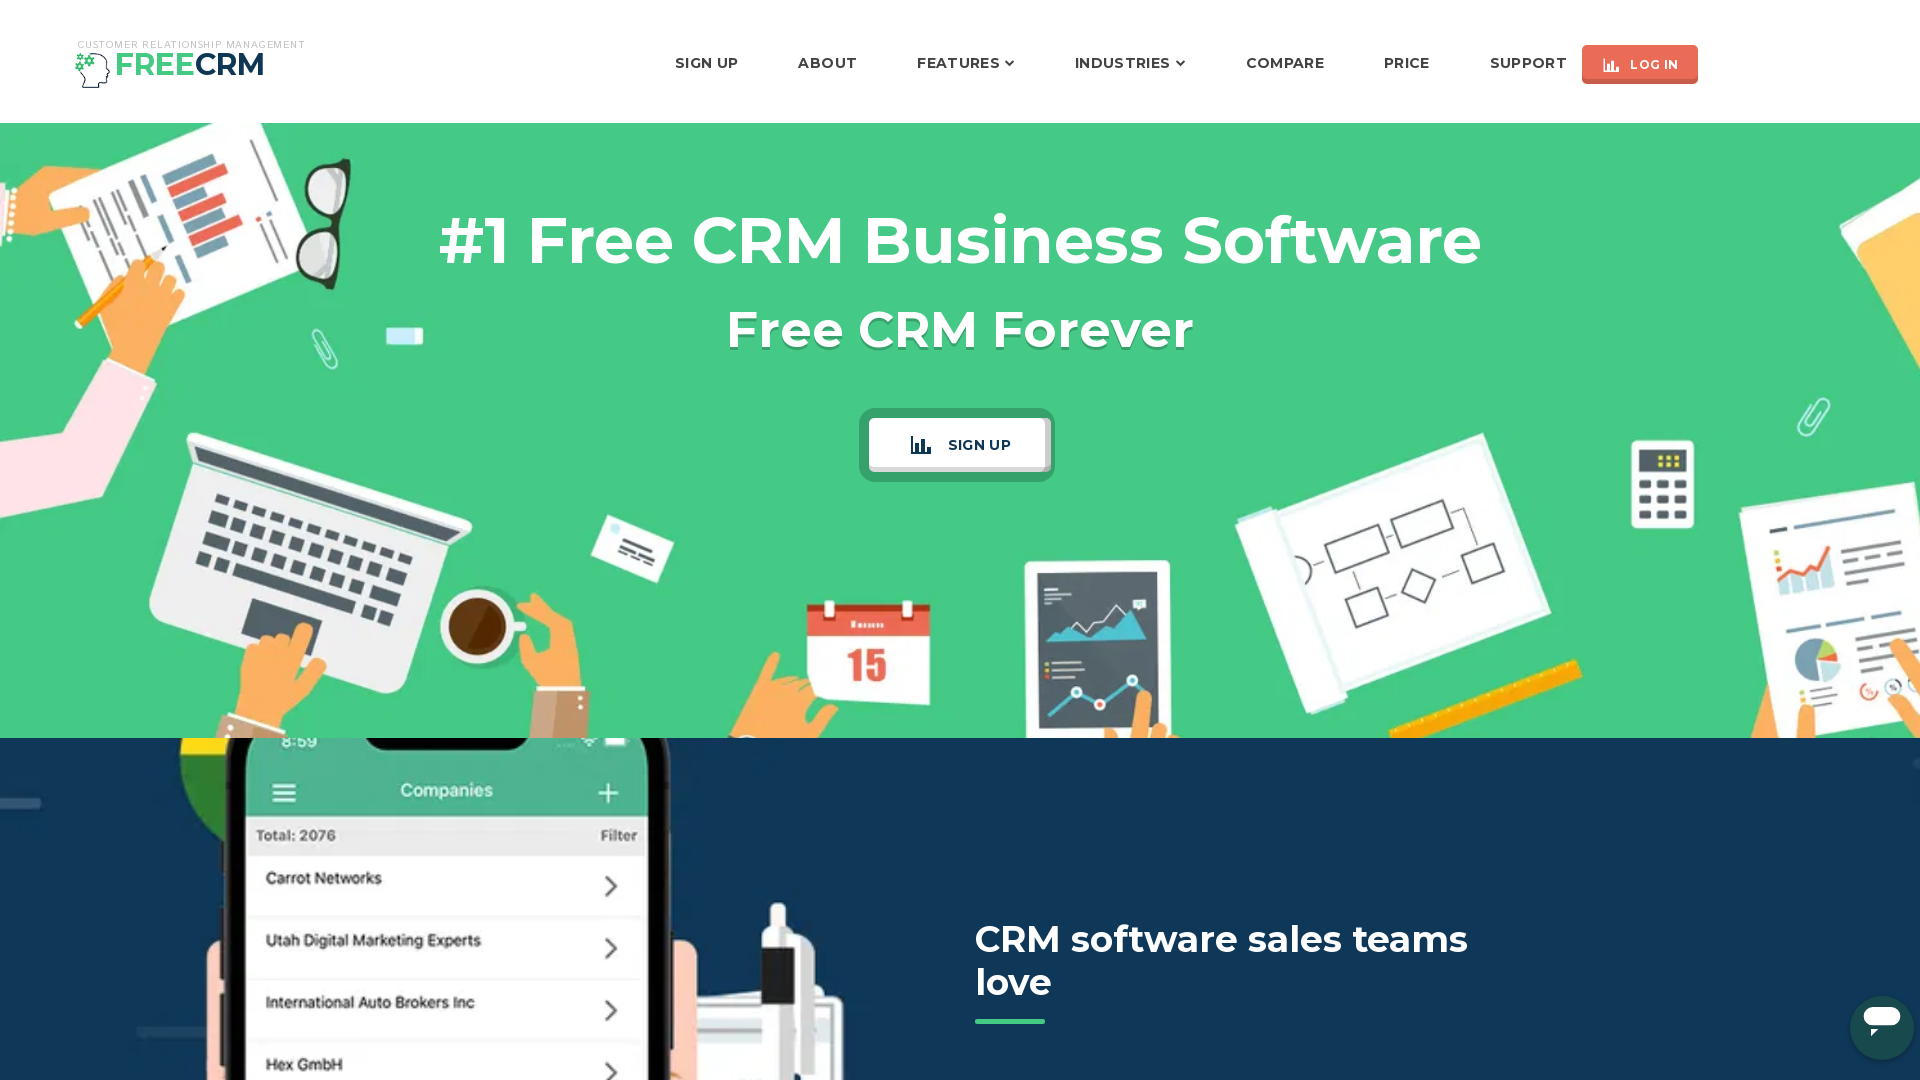

Verified page title exists
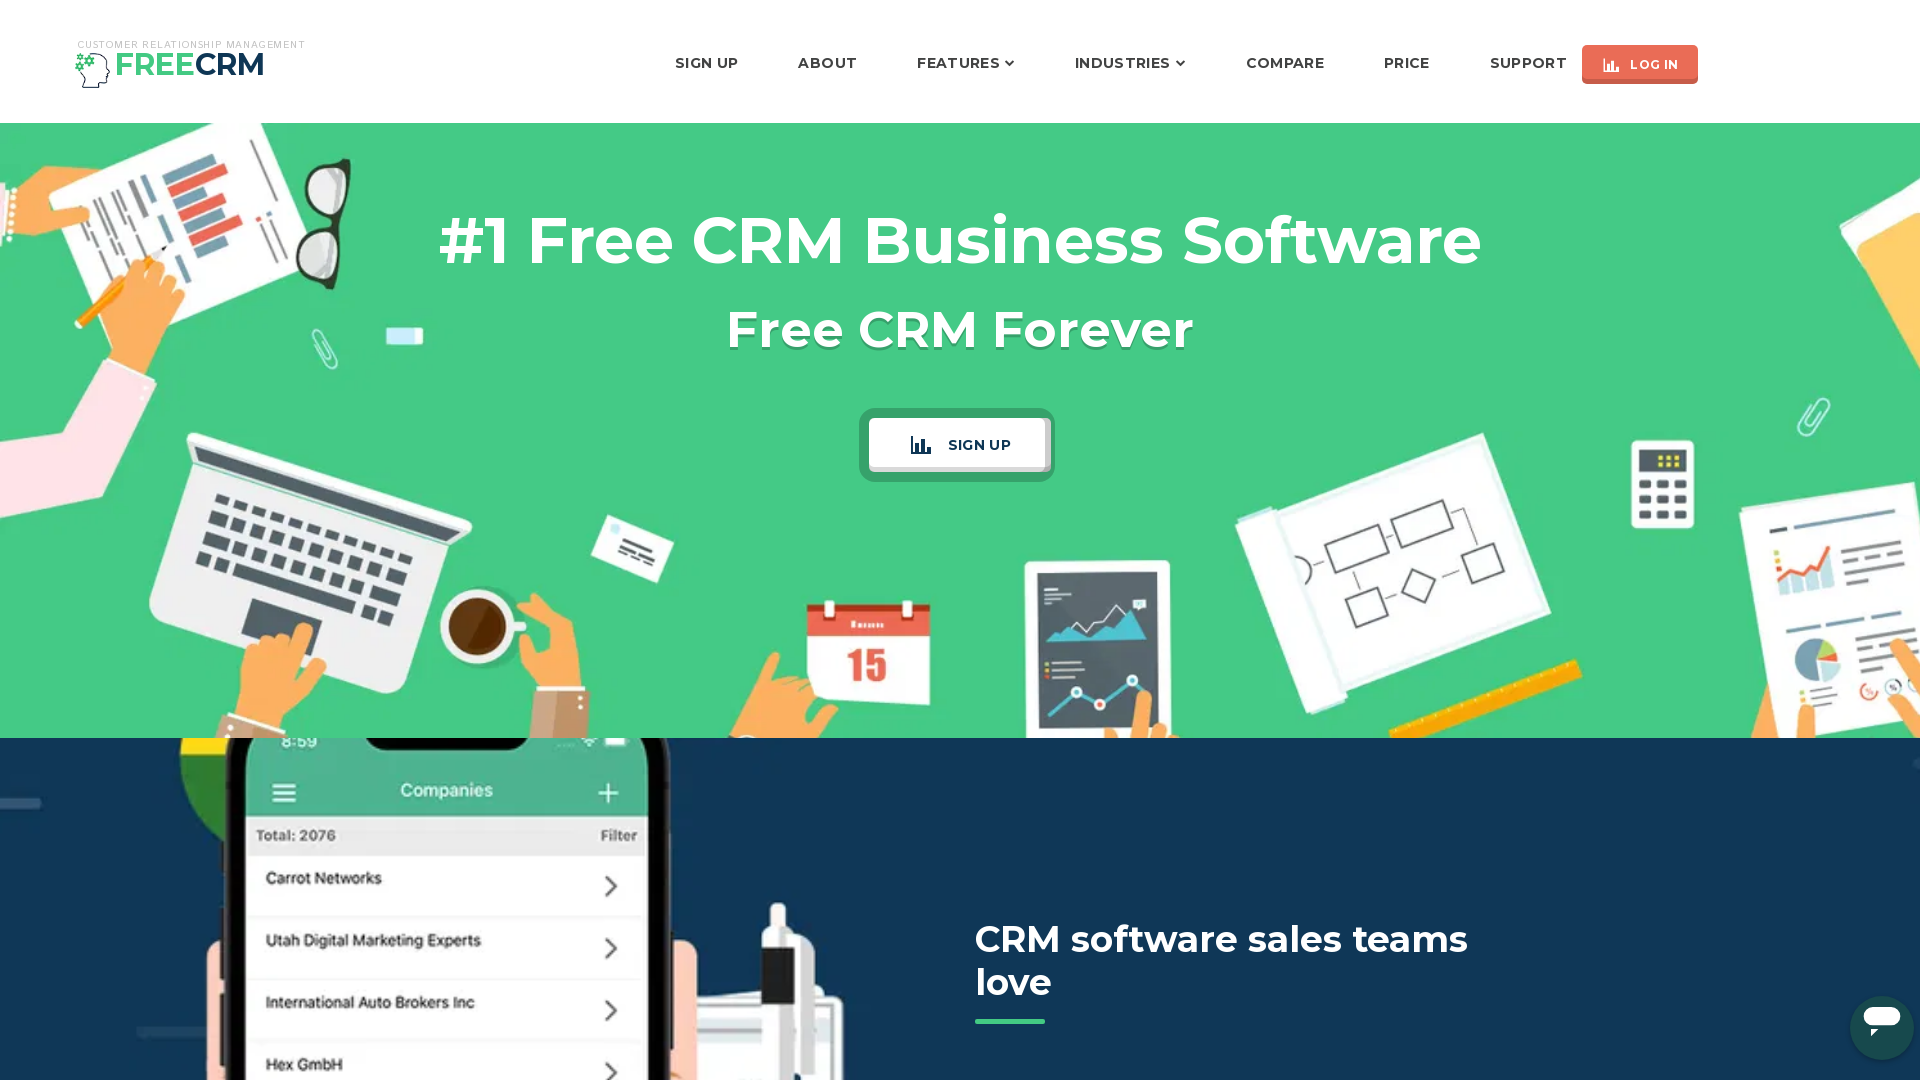

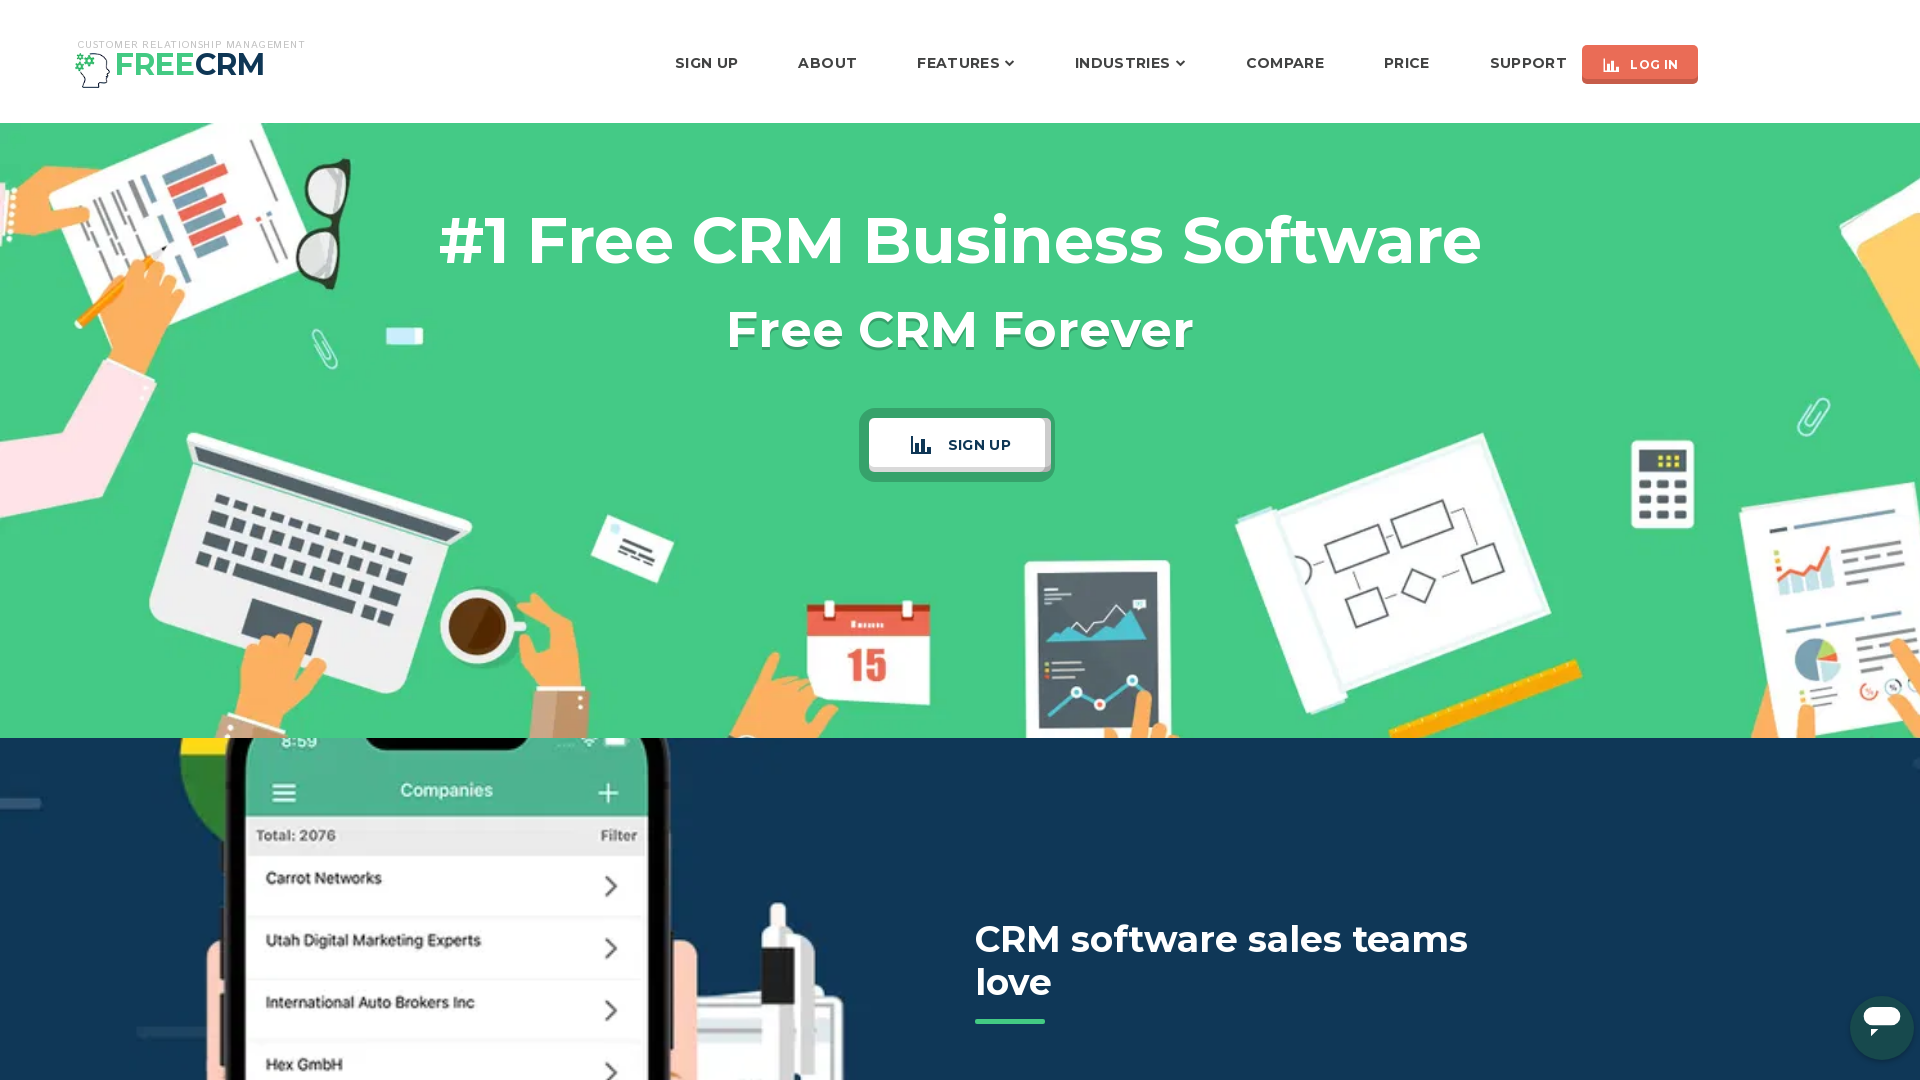